Tests file upload functionality by uploading a file and submitting the form

Starting URL: https://the-internet.herokuapp.com/upload

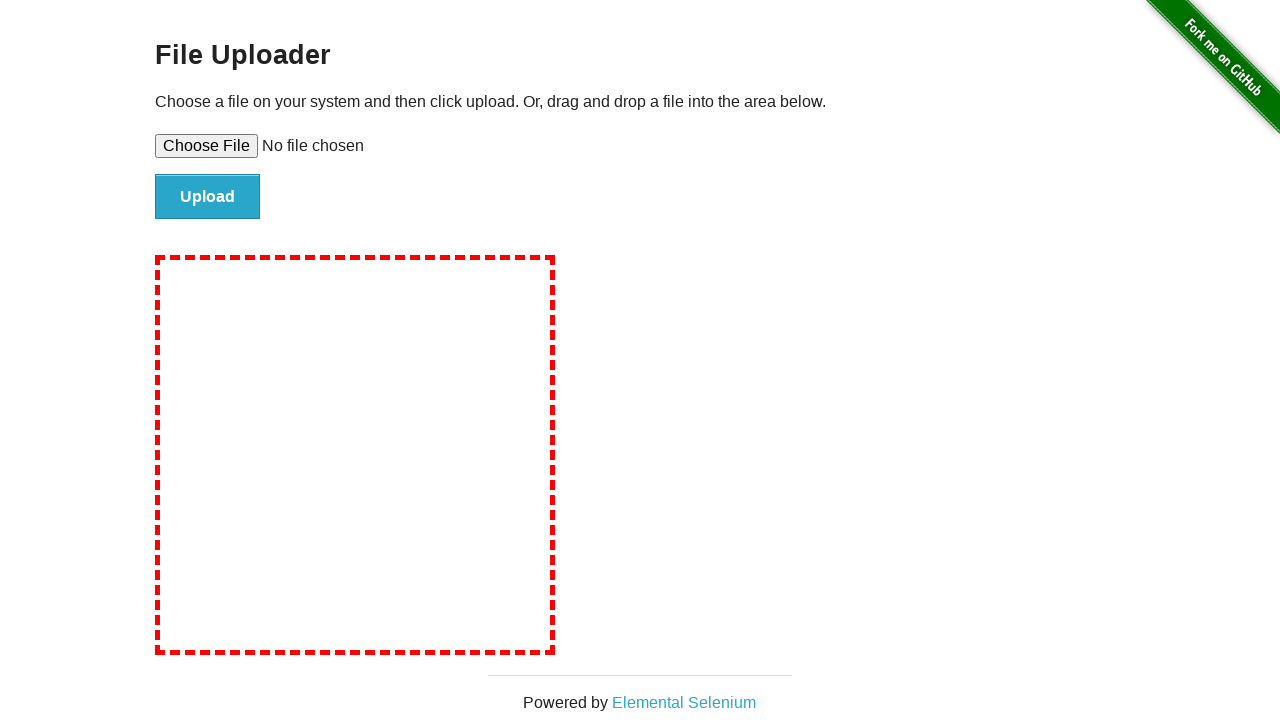

Set viewport size to 1920x1080
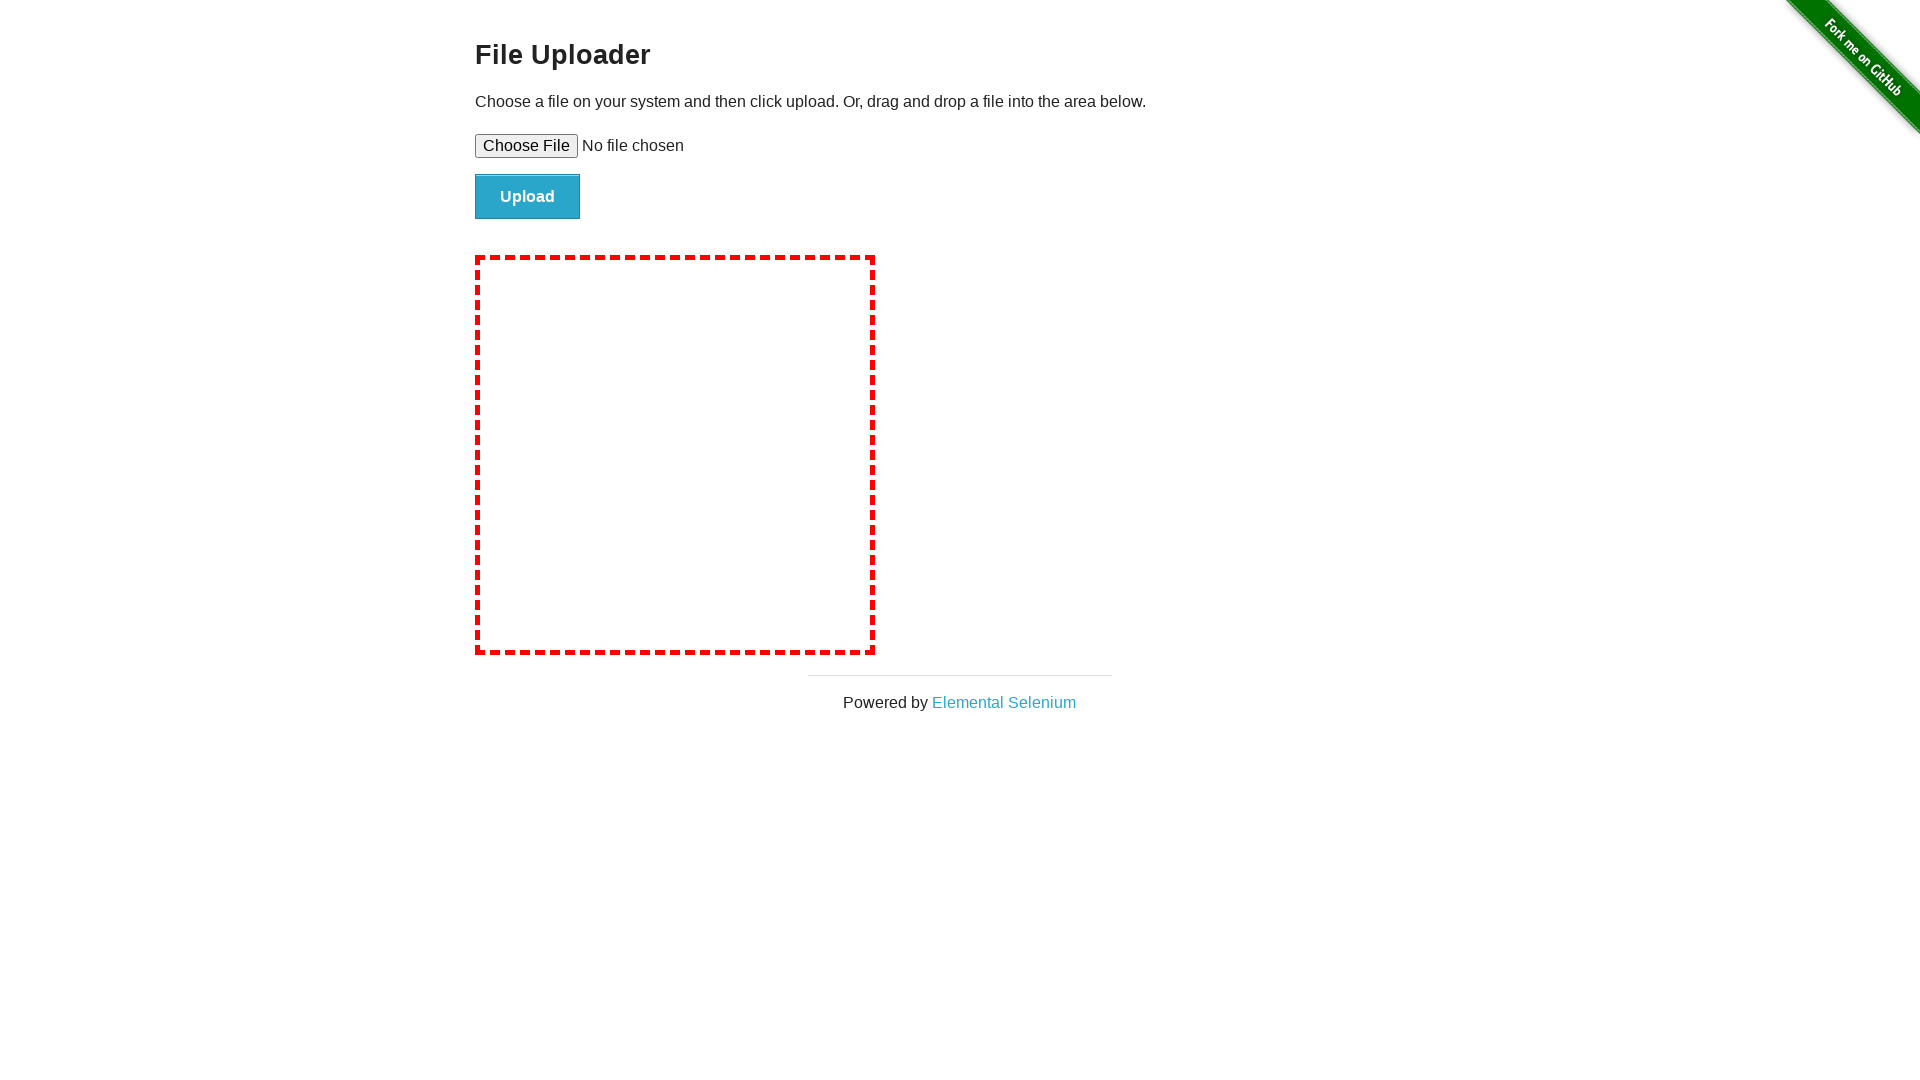

Created temporary test file for upload
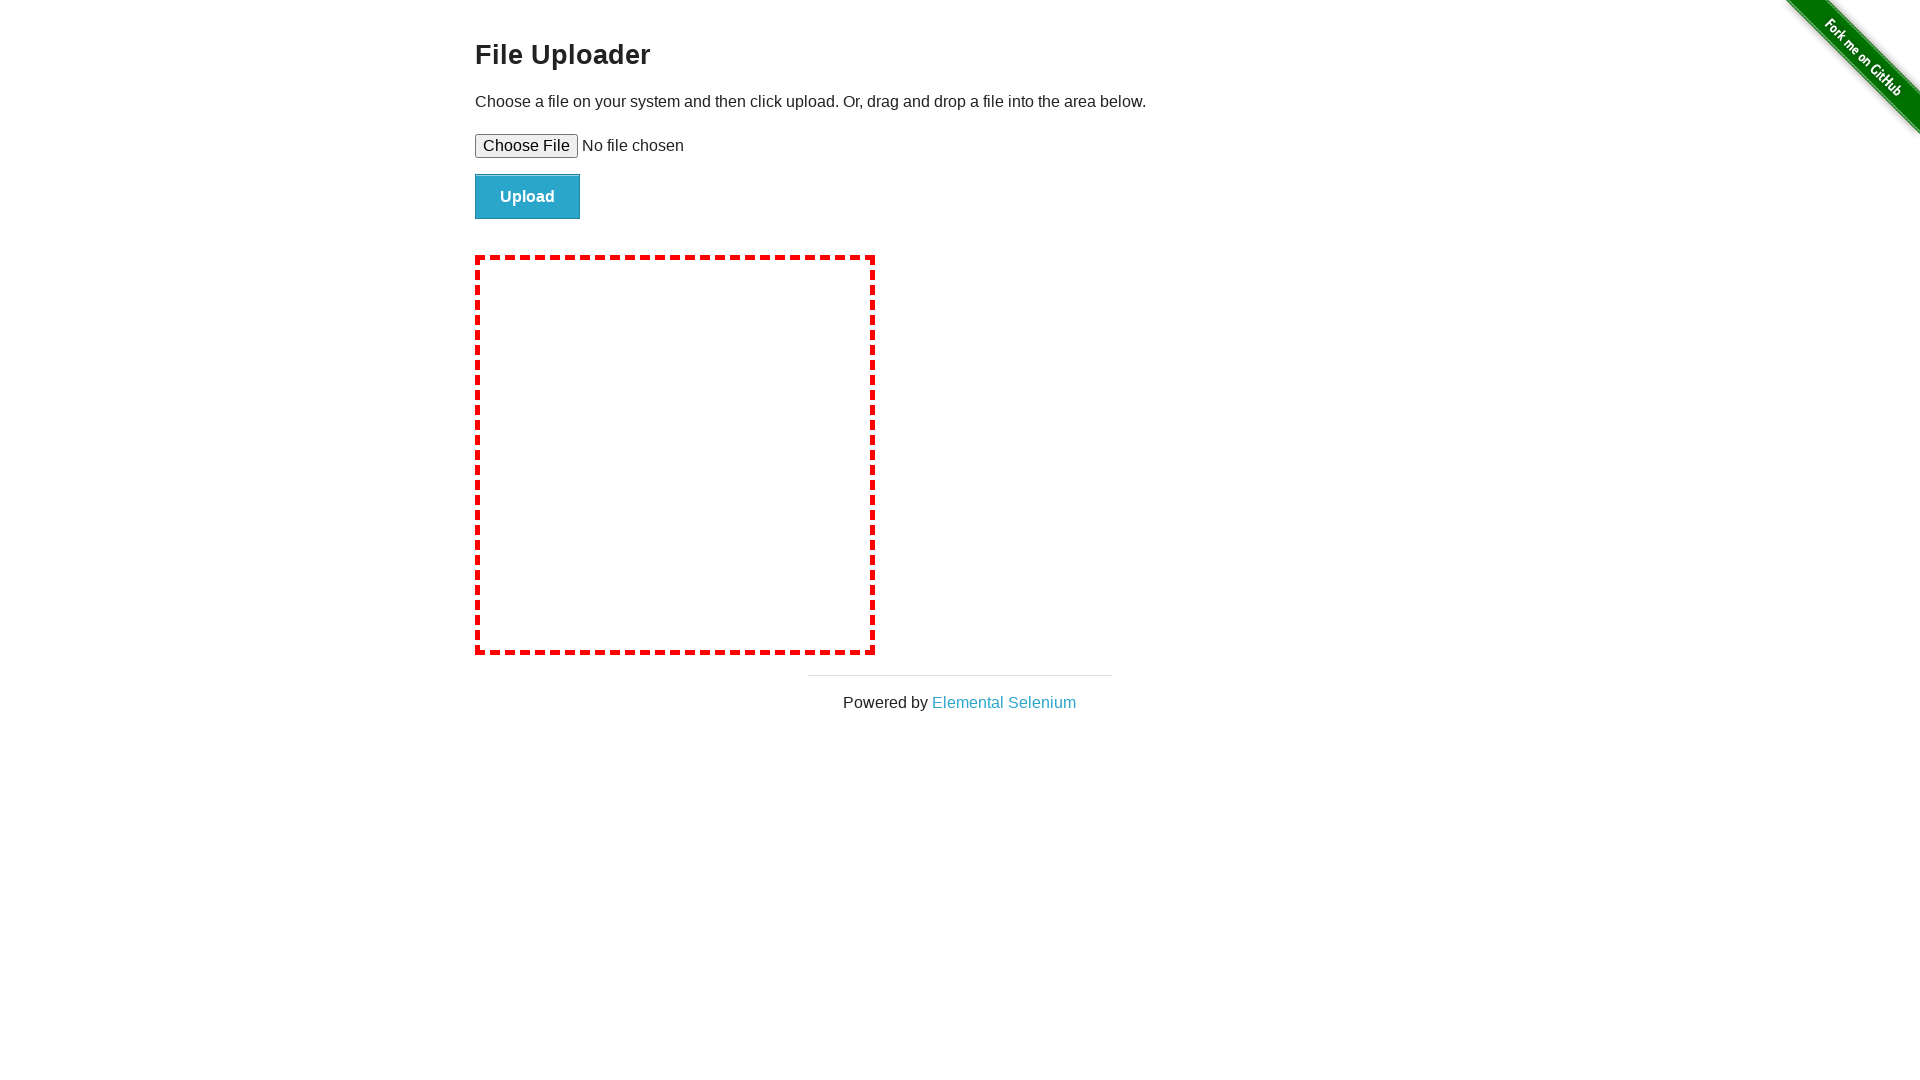

Set input file to temporary test file
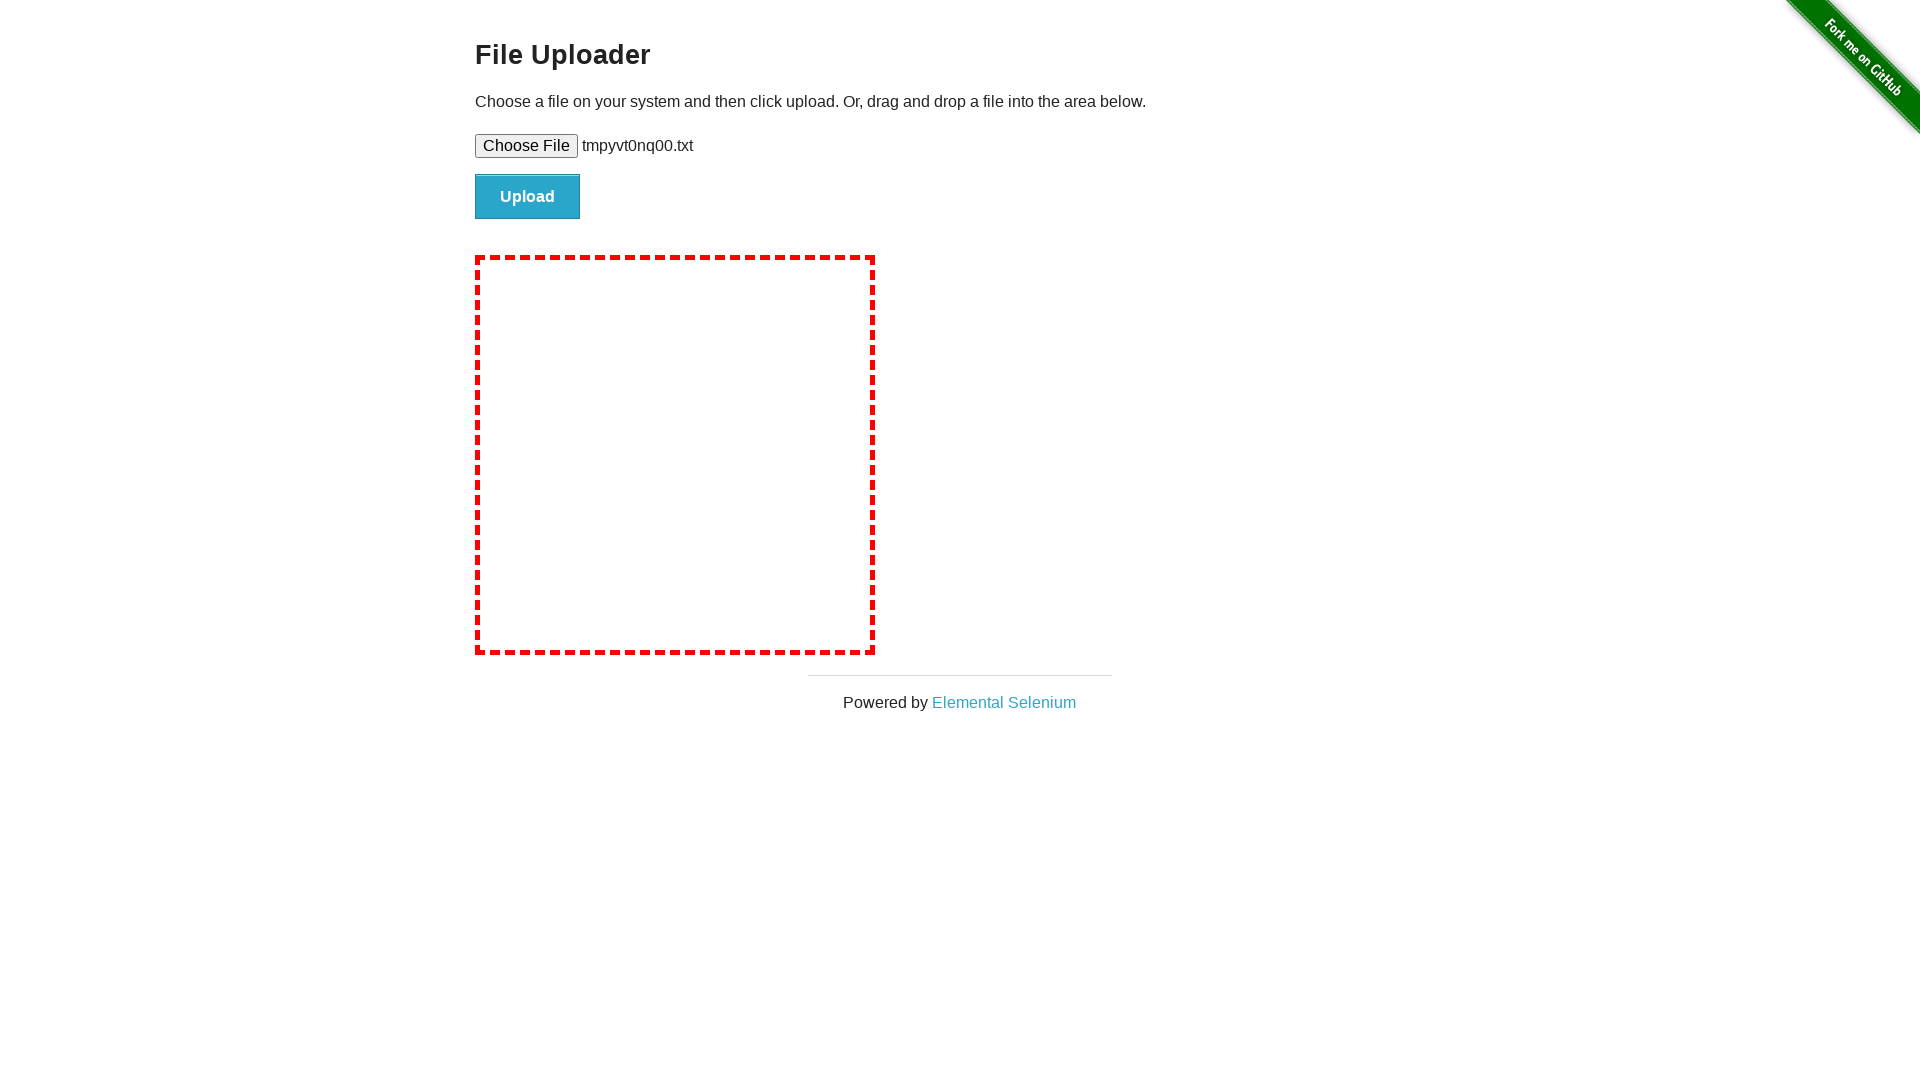

Clicked file submit button at (528, 197) on #file-submit
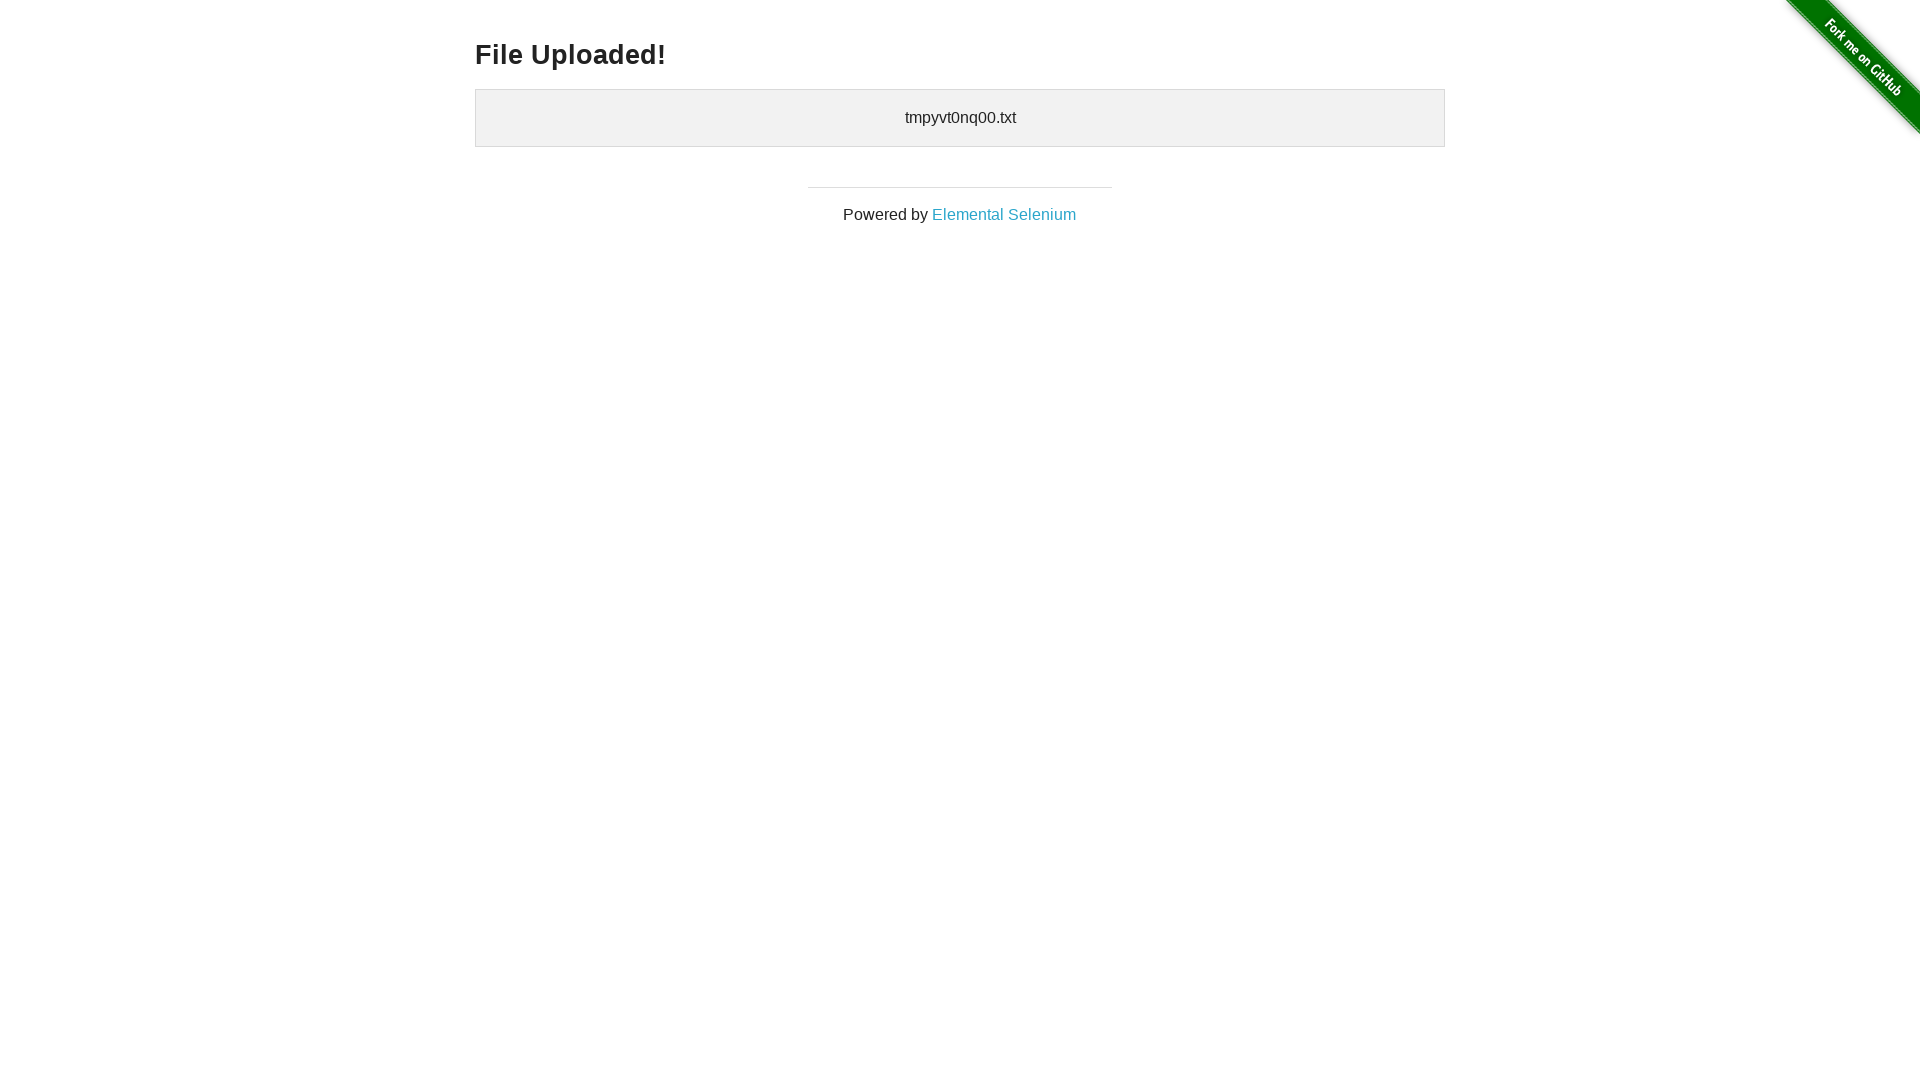

Upload confirmation appeared
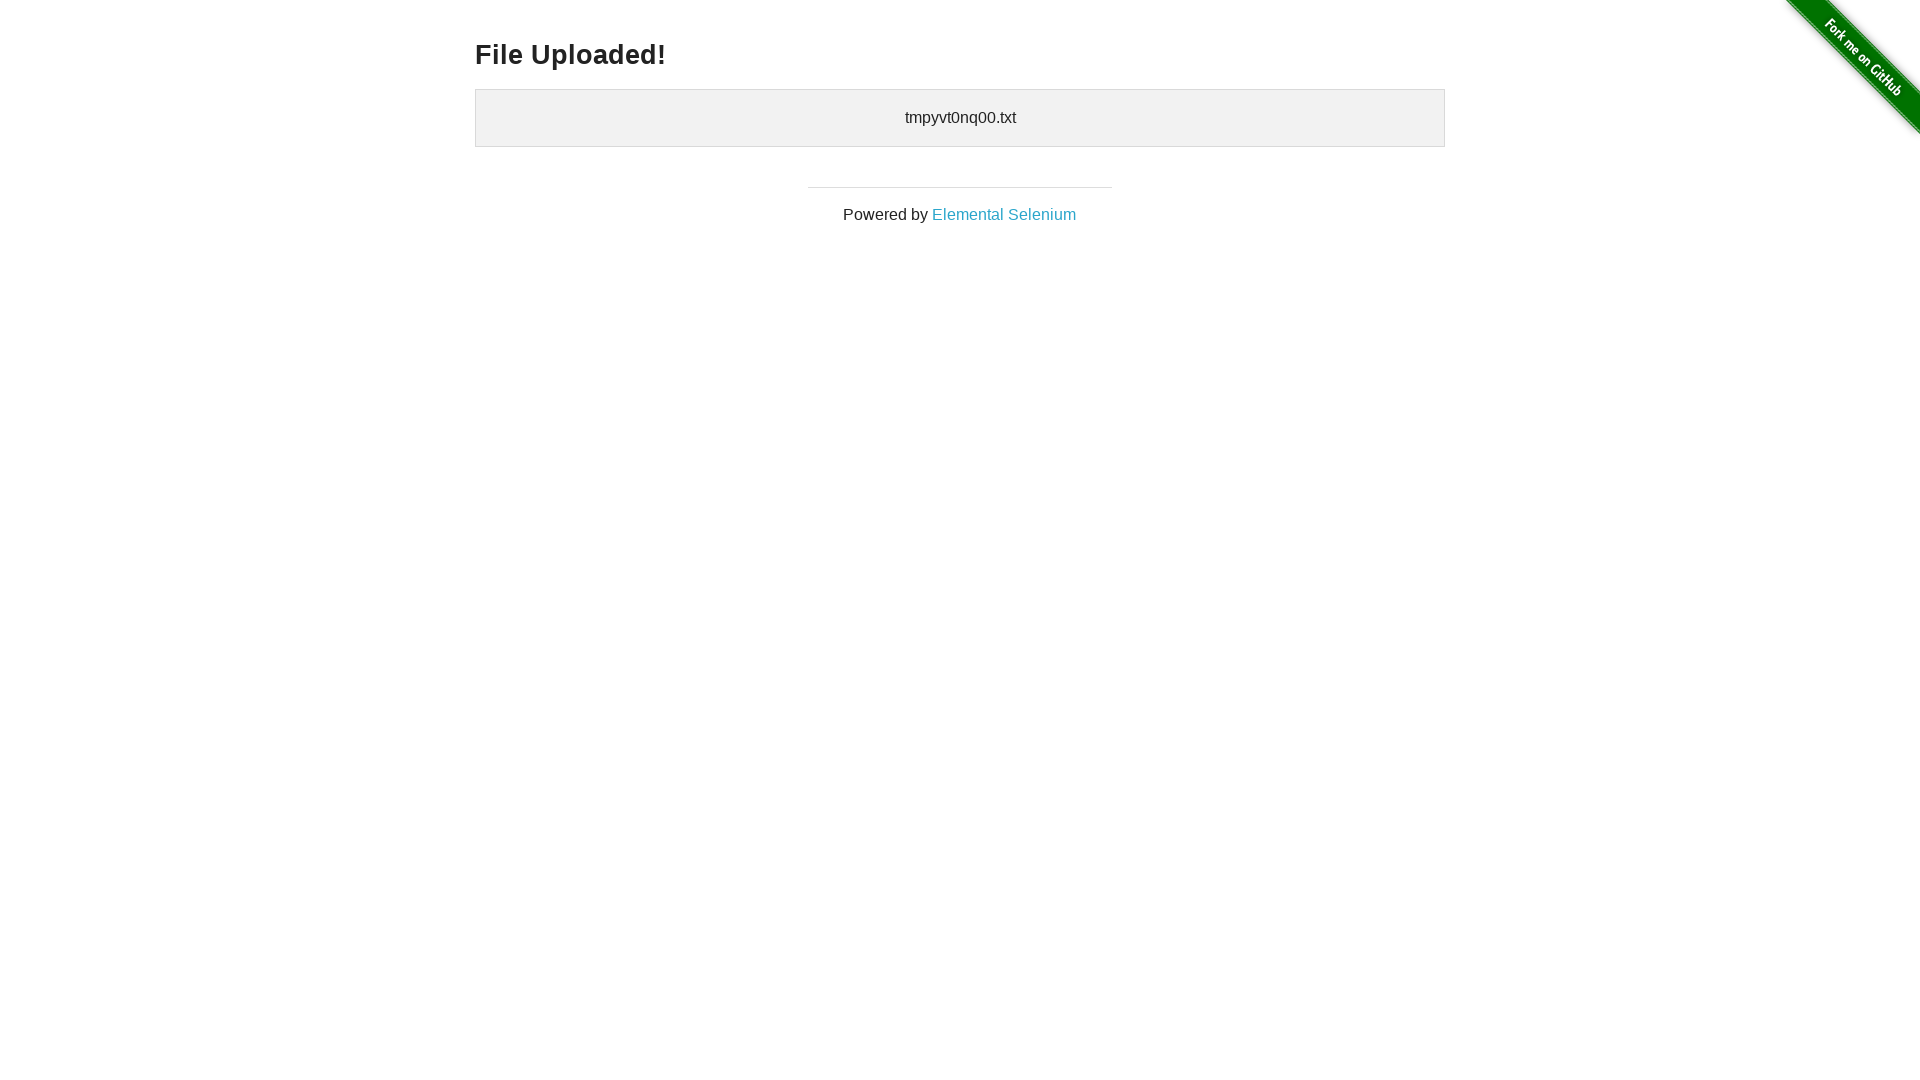

Cleaned up temporary test file
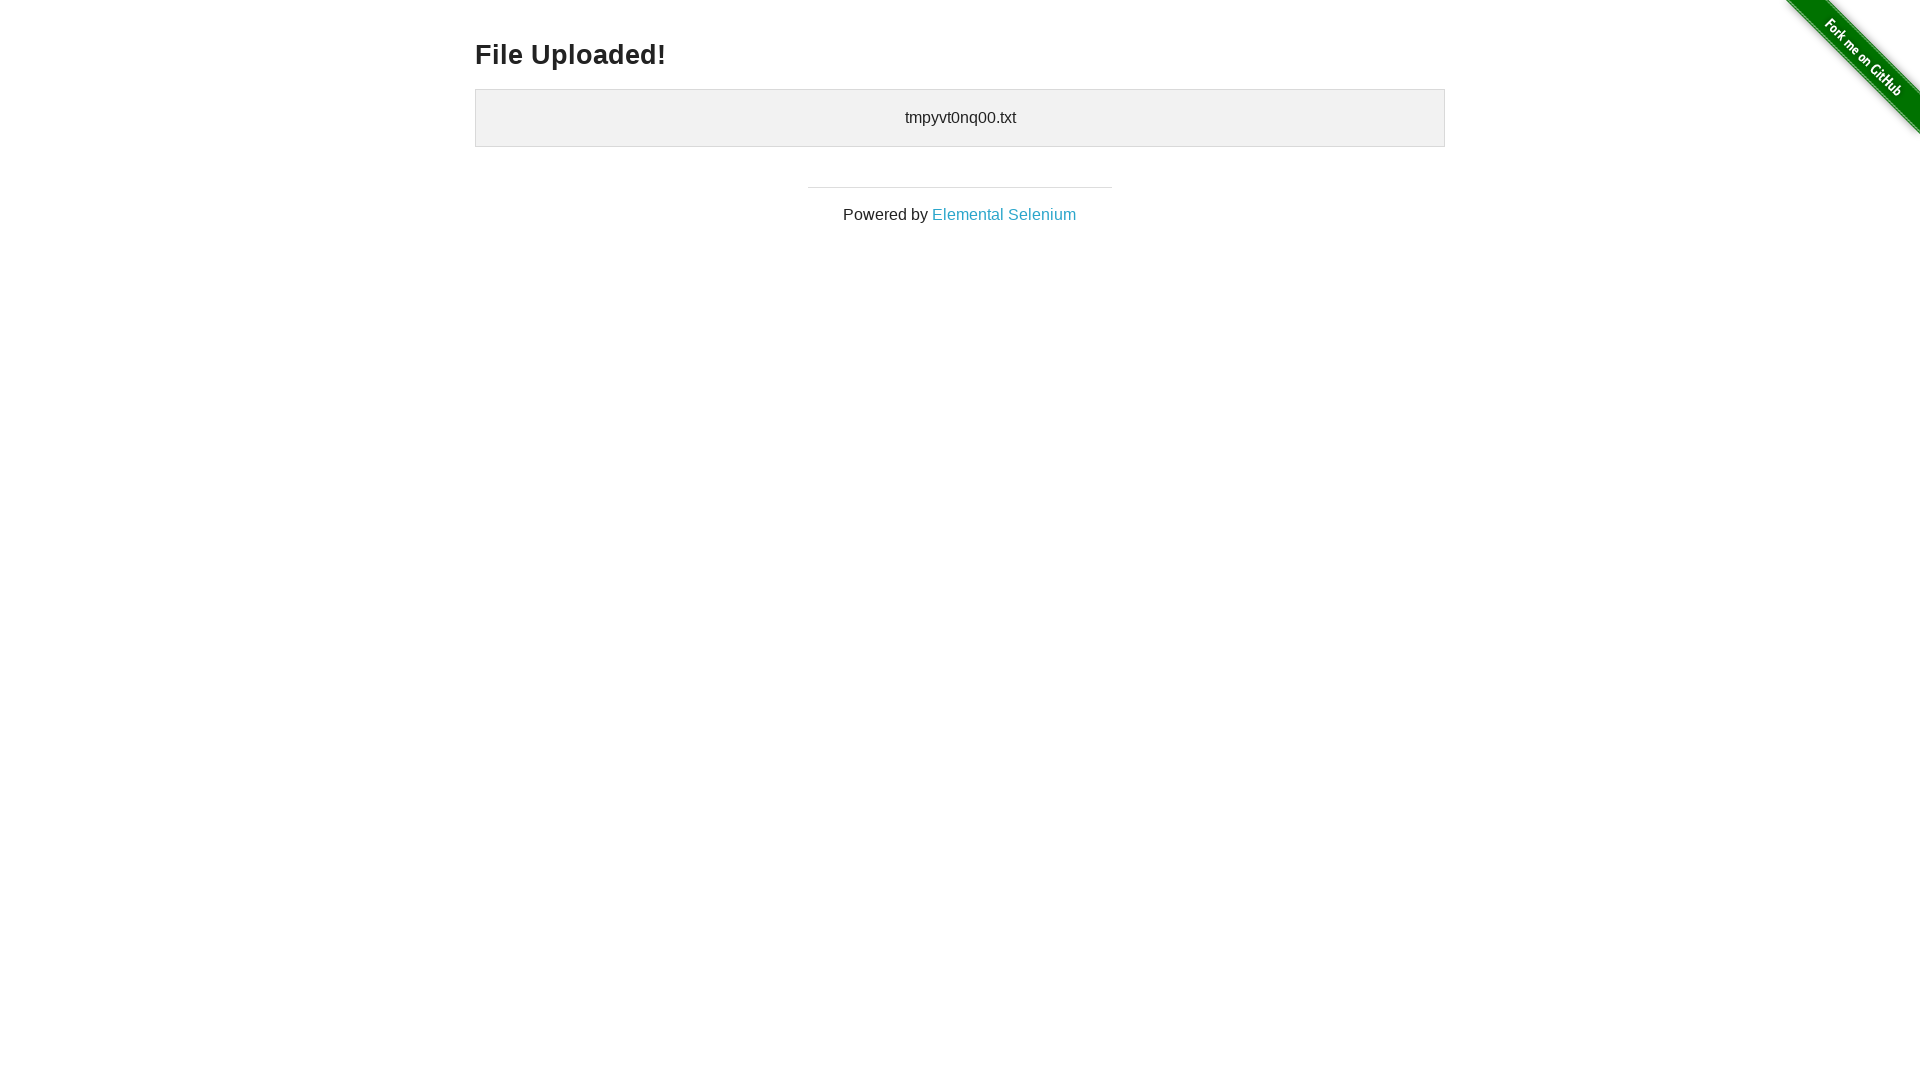

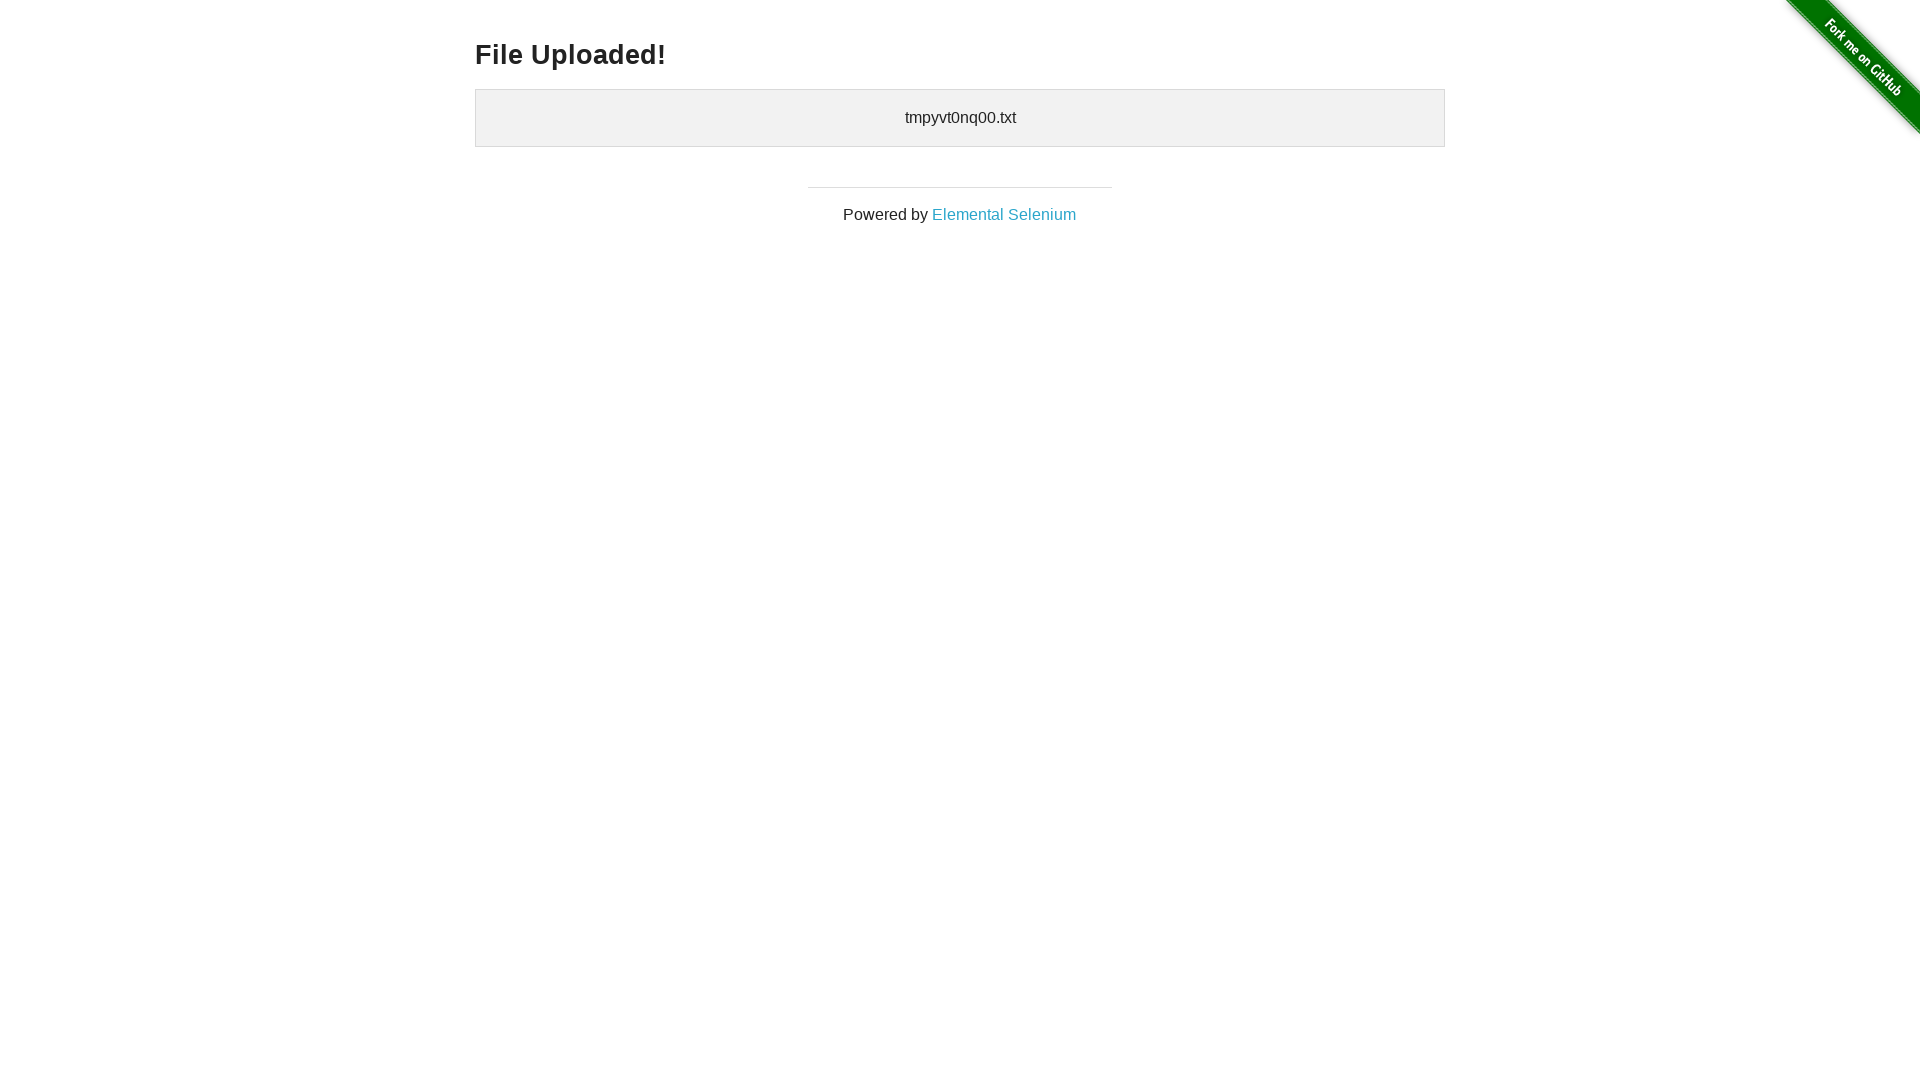